Tests that new todo items are appended to the bottom of the list by creating 3 items and verifying the count displays correctly.

Starting URL: https://demo.playwright.dev/todomvc

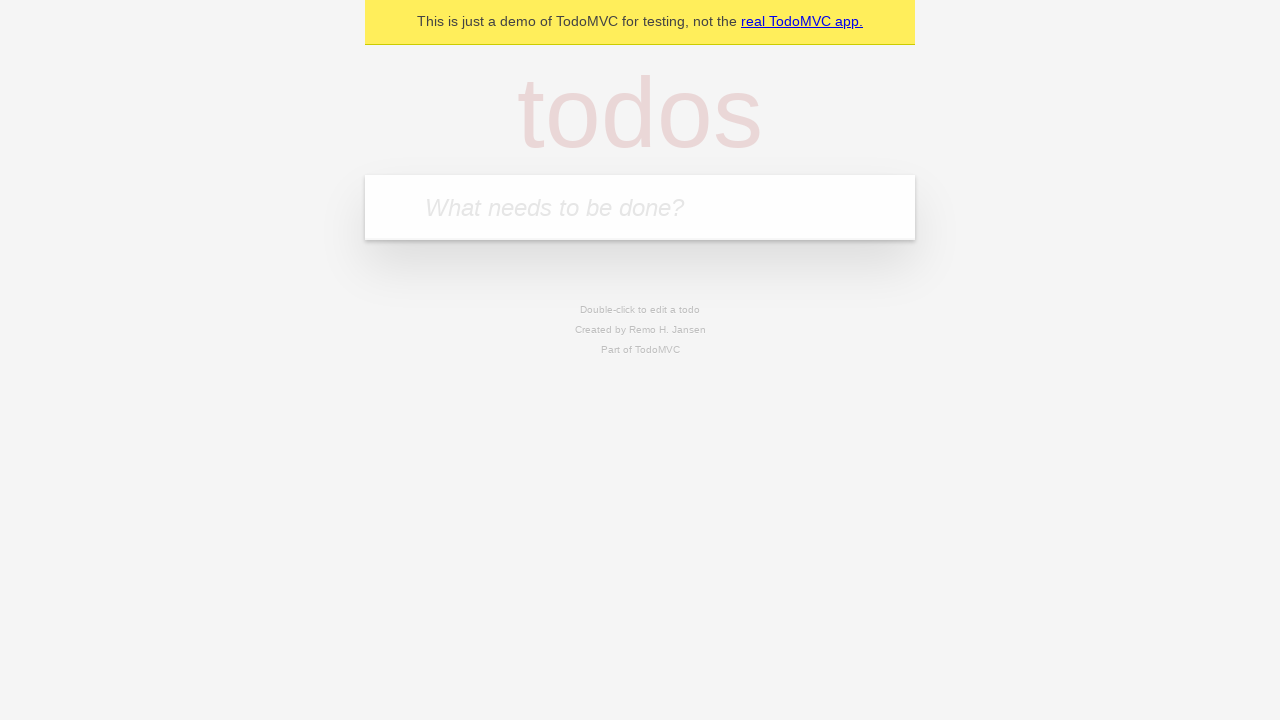

Filled todo input with 'buy some cheese' on internal:attr=[placeholder="What needs to be done?"i]
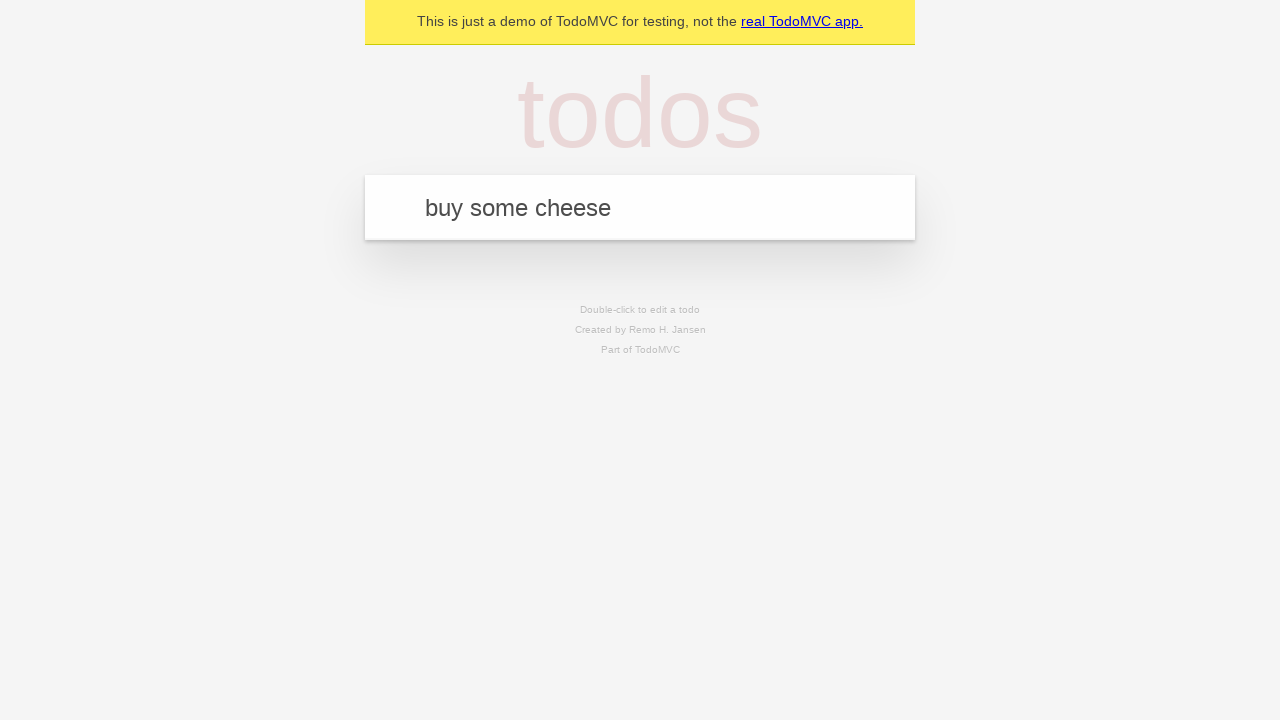

Pressed Enter to add first todo item on internal:attr=[placeholder="What needs to be done?"i]
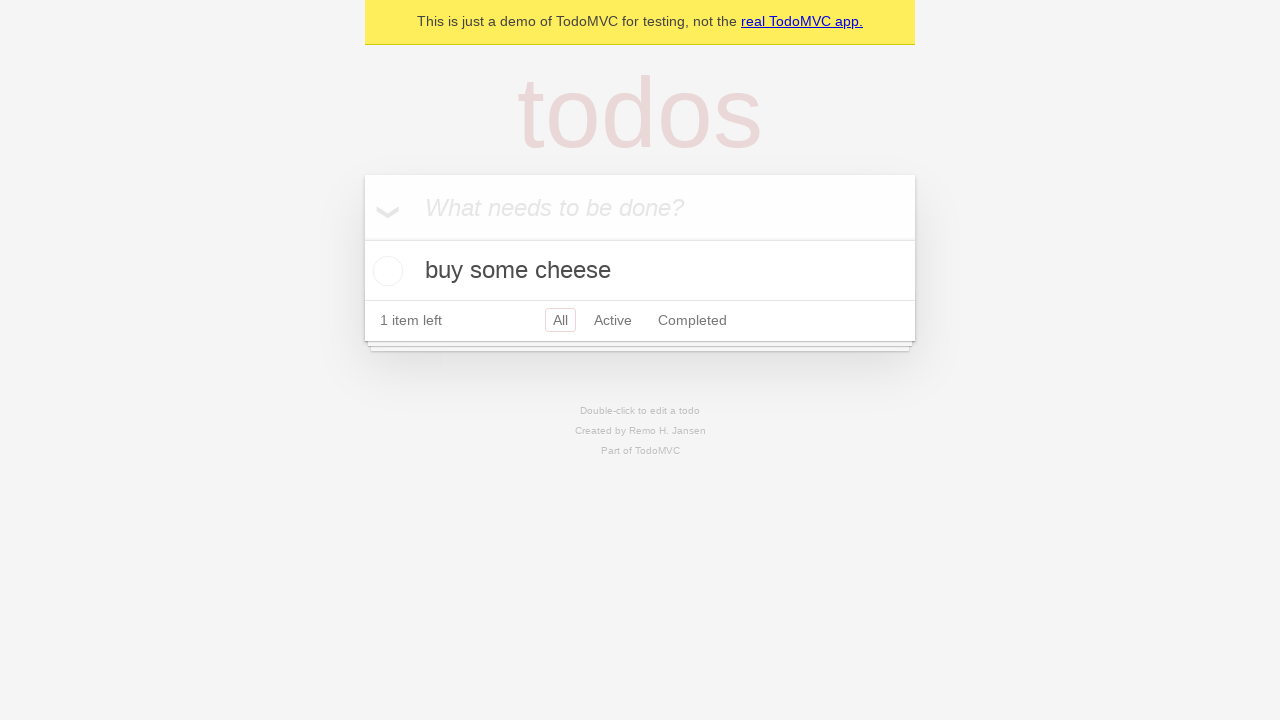

Filled todo input with 'feed the cat' on internal:attr=[placeholder="What needs to be done?"i]
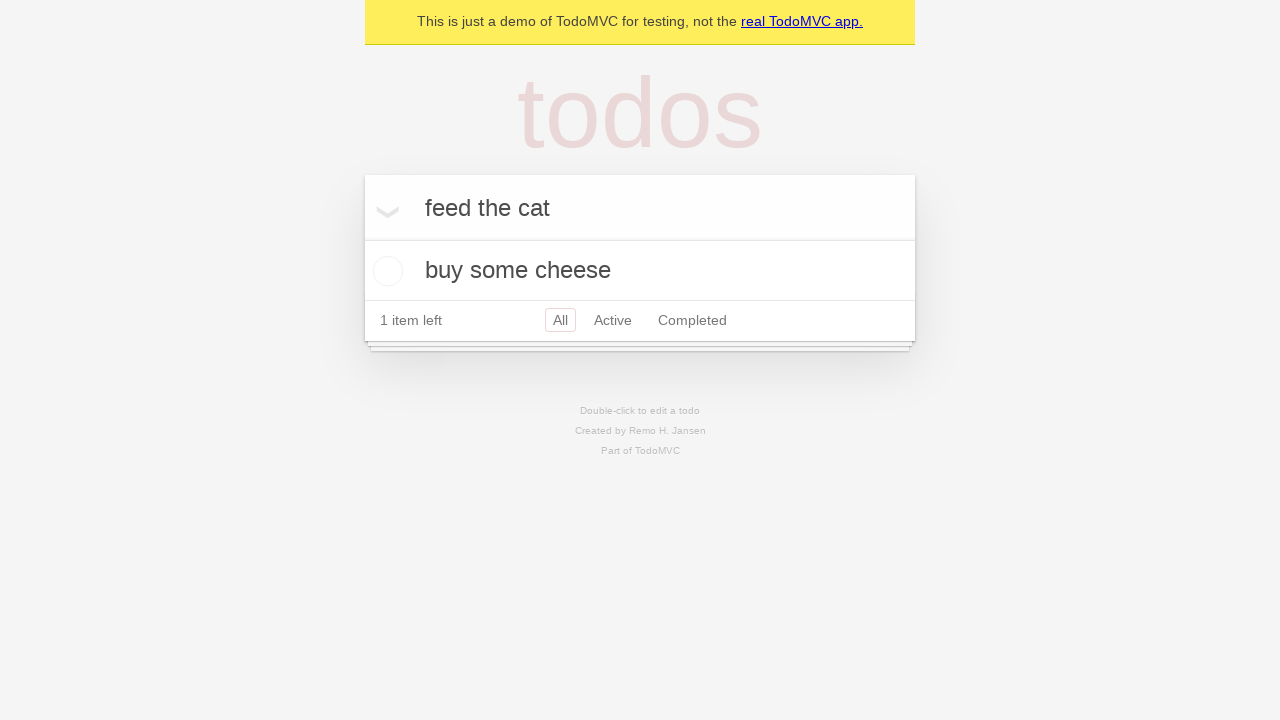

Pressed Enter to add second todo item on internal:attr=[placeholder="What needs to be done?"i]
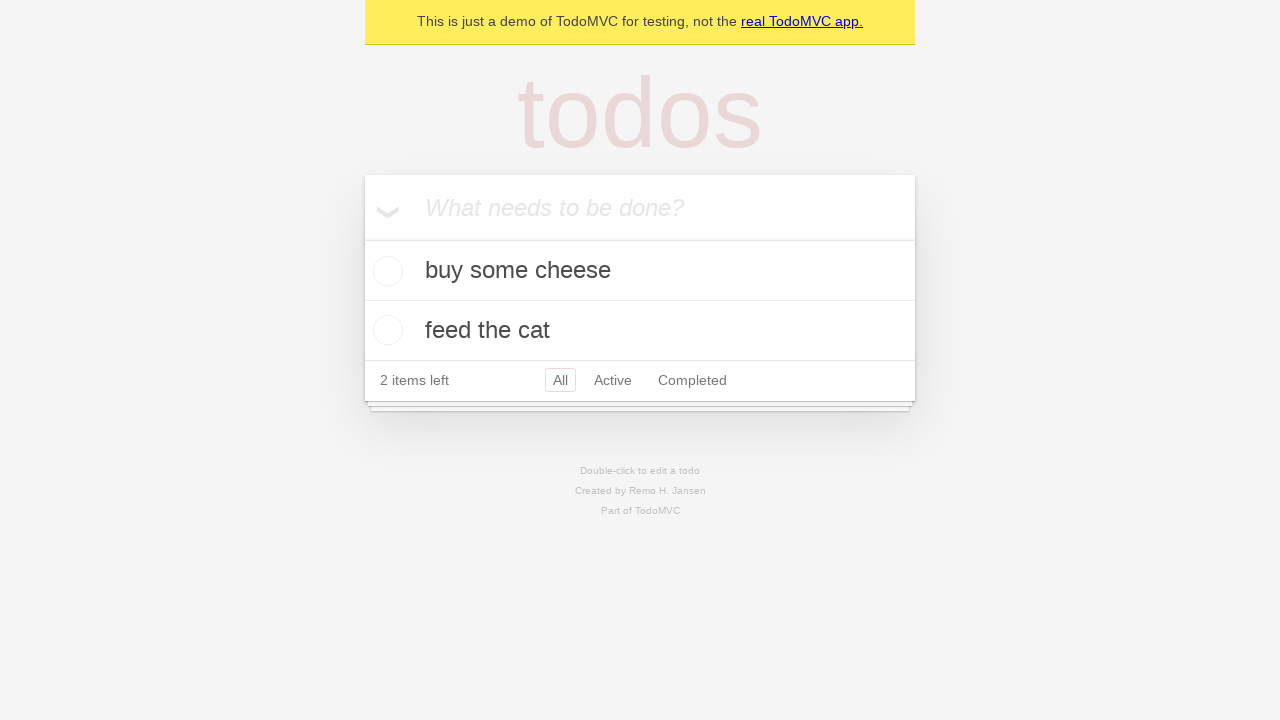

Filled todo input with 'book a doctors appointment' on internal:attr=[placeholder="What needs to be done?"i]
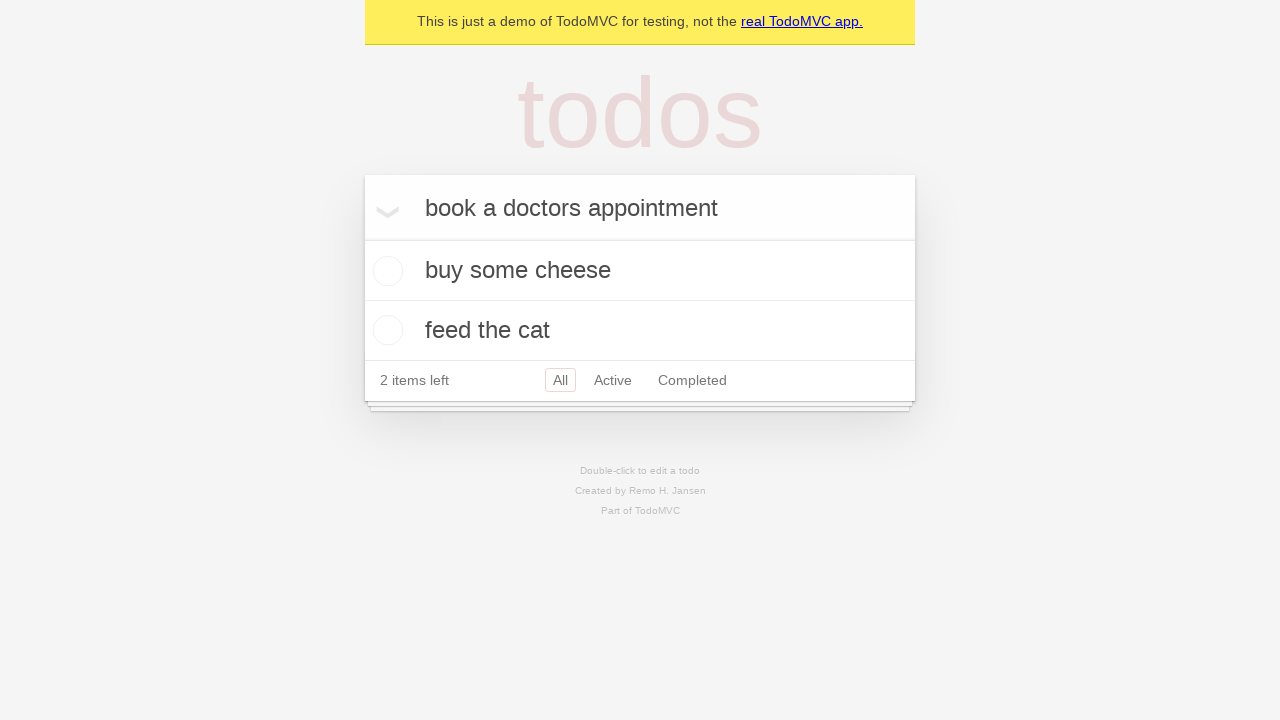

Pressed Enter to add third todo item on internal:attr=[placeholder="What needs to be done?"i]
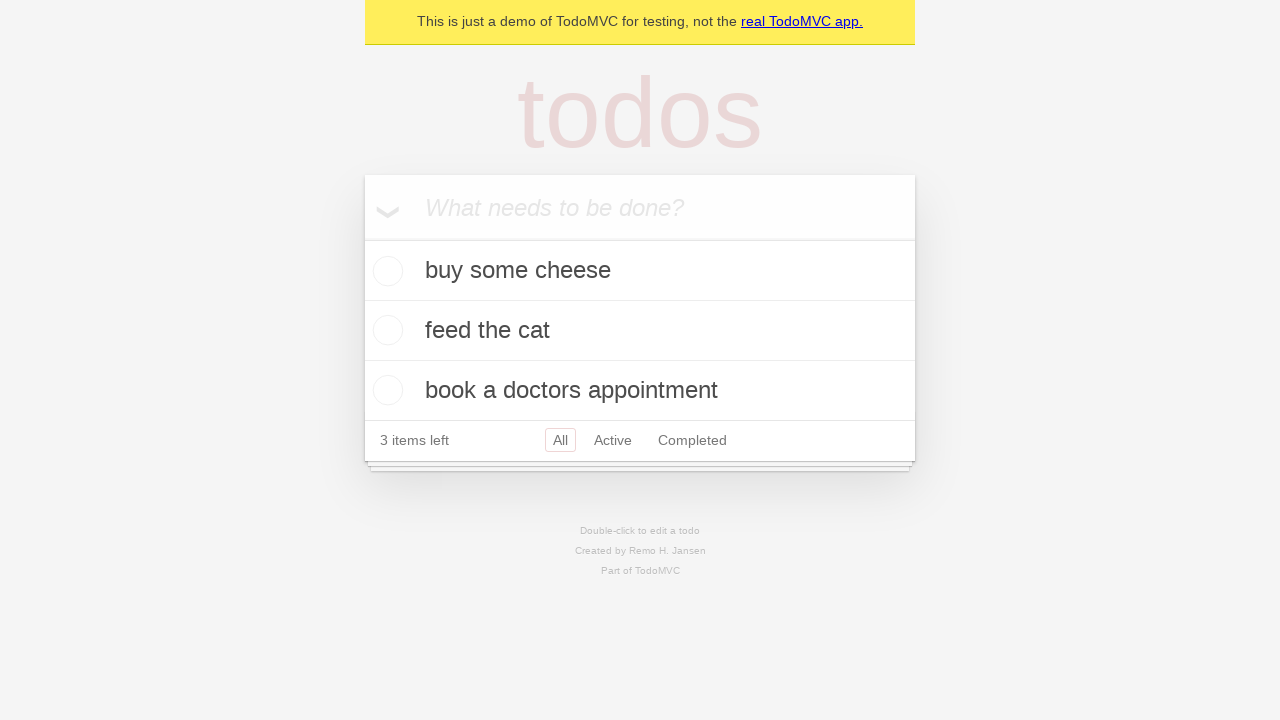

Verified that 3 items are displayed in the todo list
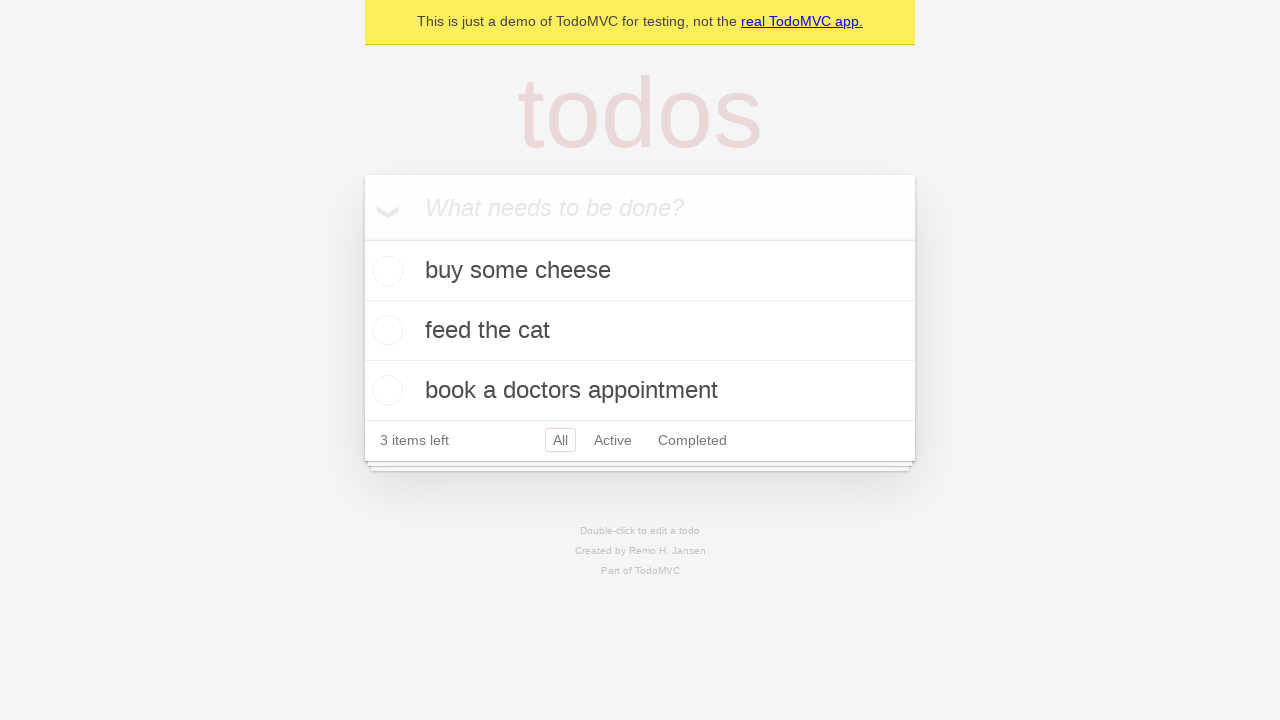

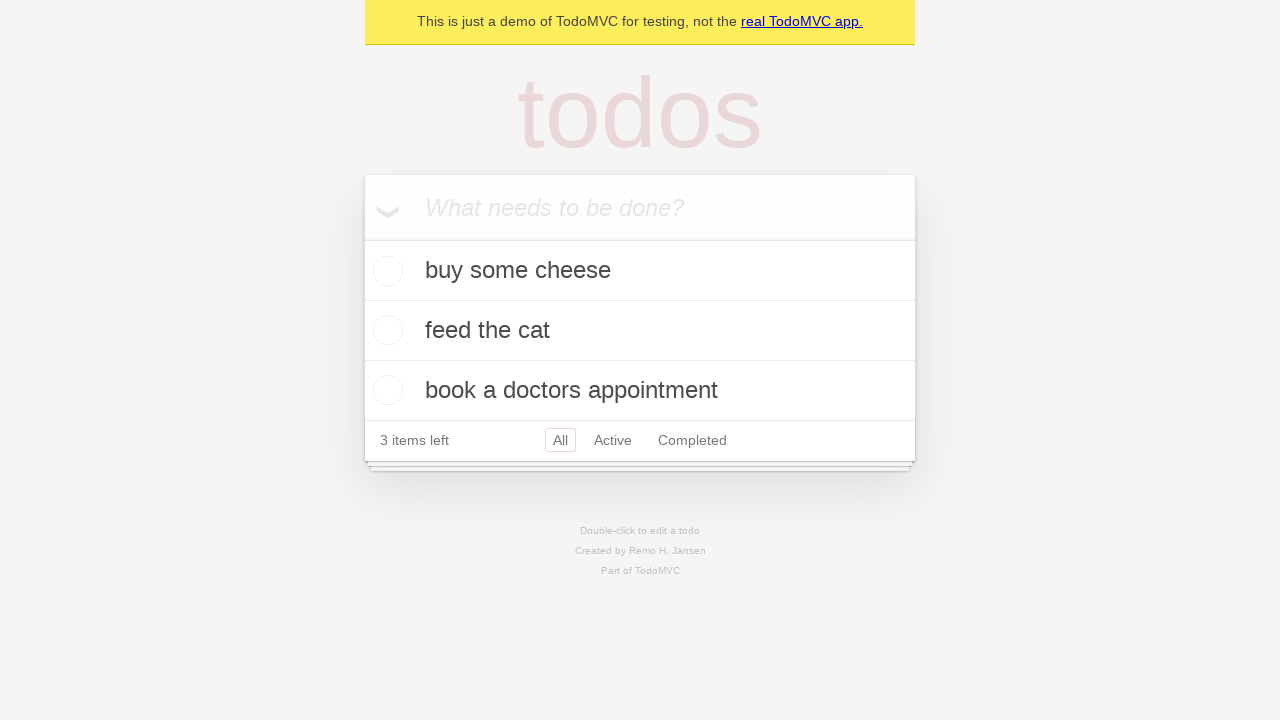